Verifies all text content on the Draggable page by clicking through each tab (Simple, Axis Restricted, Container Restricted, Cursor Style) and checking the displayed text elements.

Starting URL: https://demoqa.com/dragabble

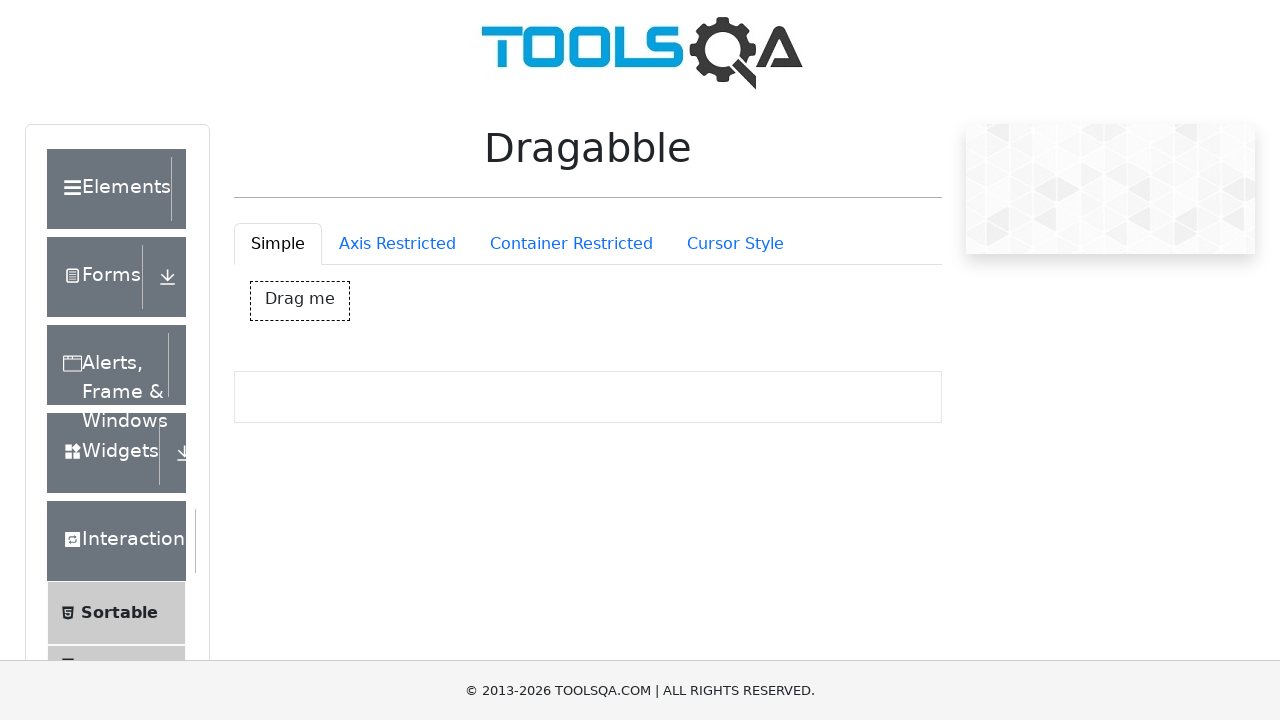

Clicked Simple tab at (278, 244) on #draggableExample-tab-simple
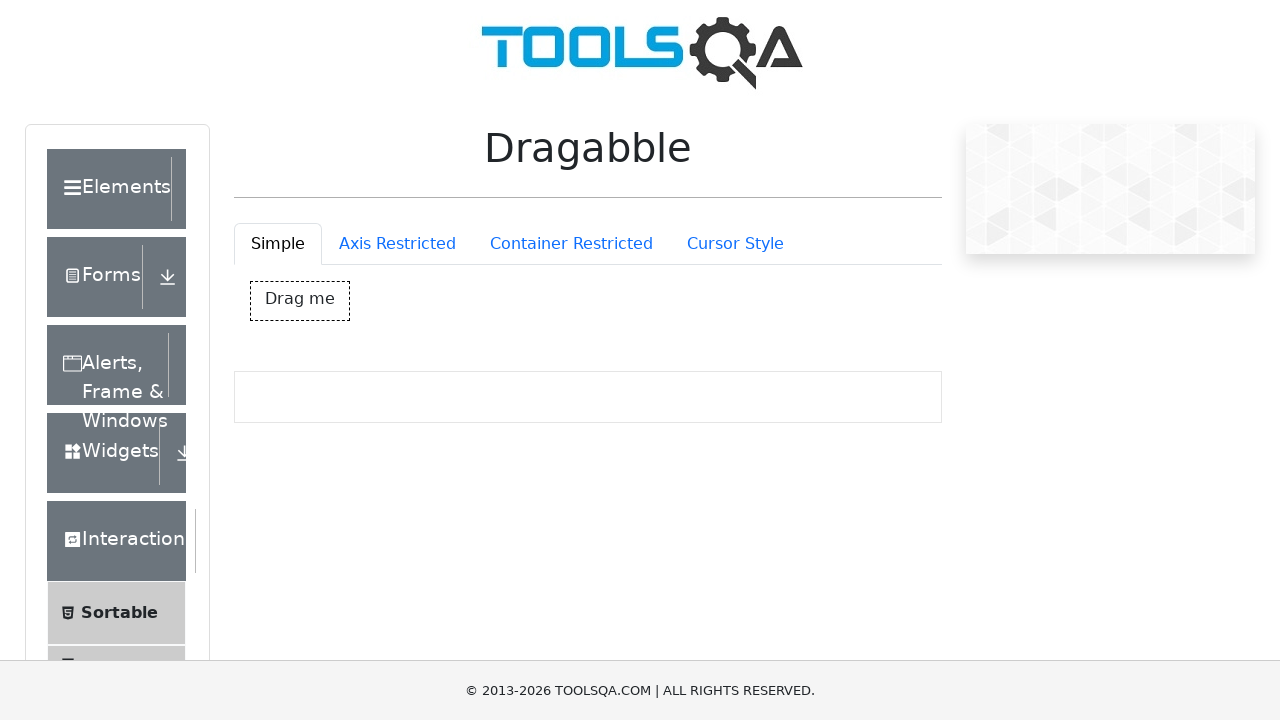

Simple tab content loaded - dragBox element visible
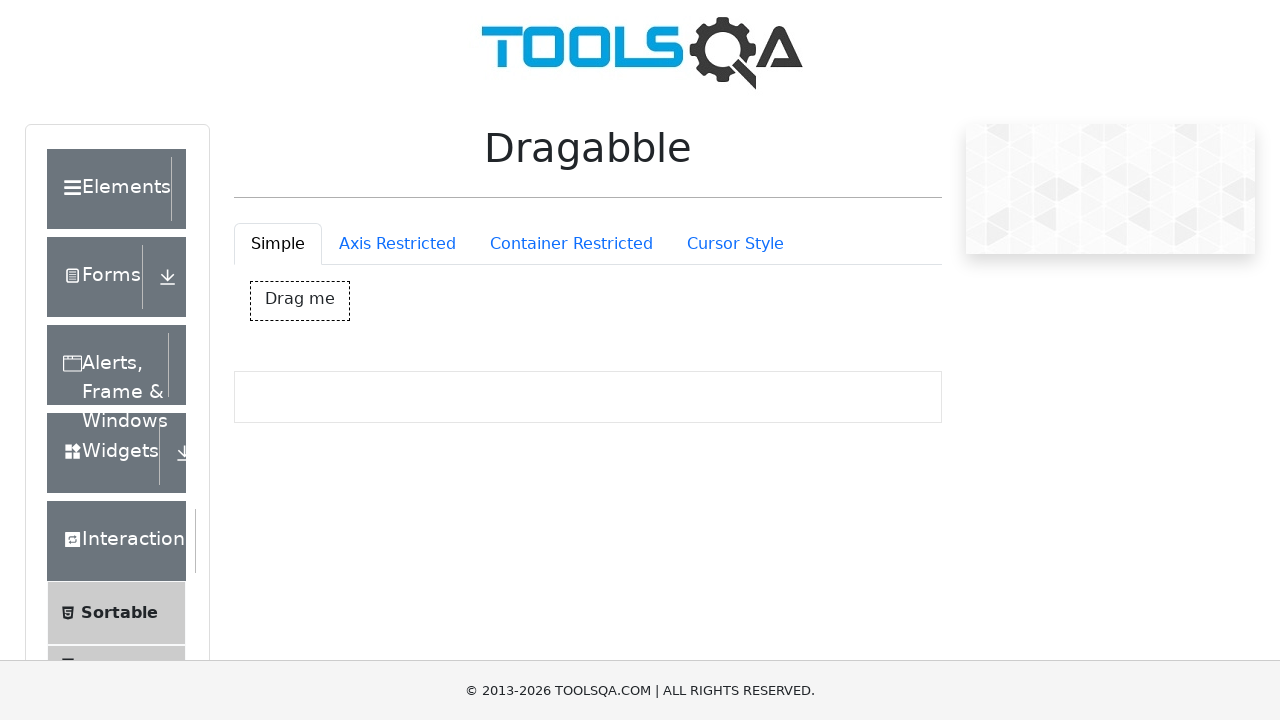

Clicked Axis Restricted tab at (397, 244) on #draggableExample-tab-axisRestriction
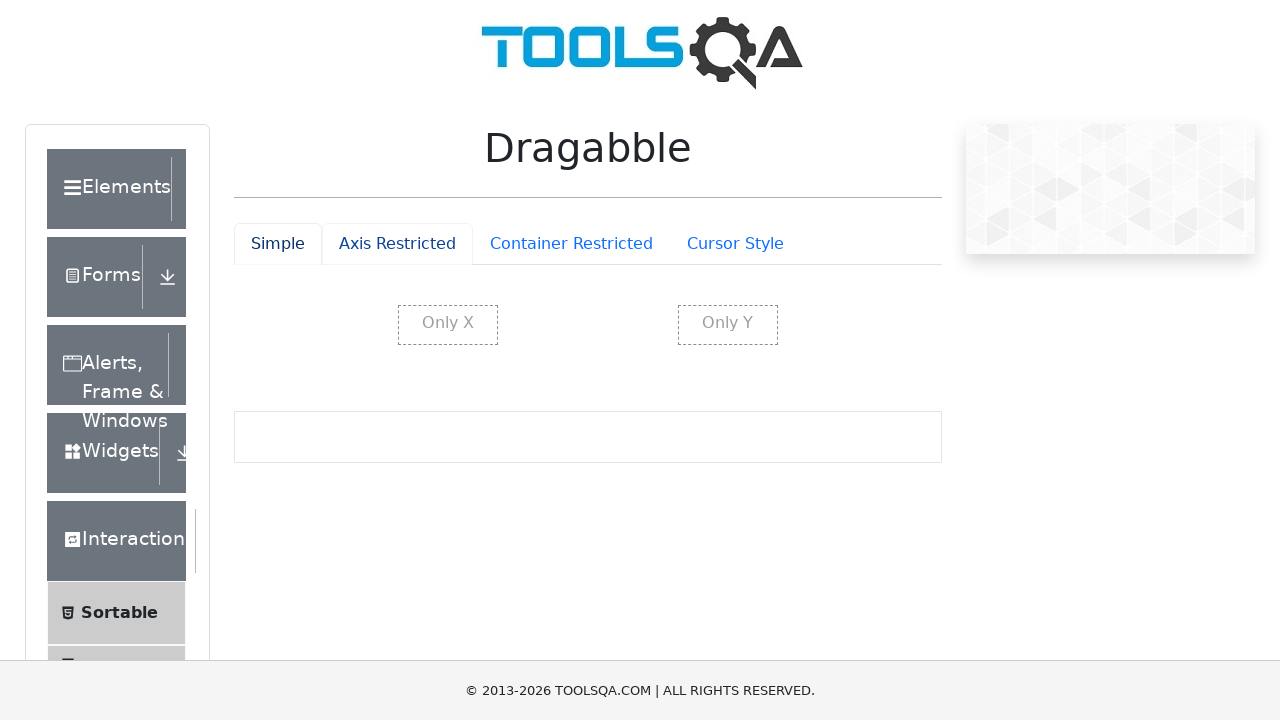

Axis Restricted tab content loaded - restrictedX element visible
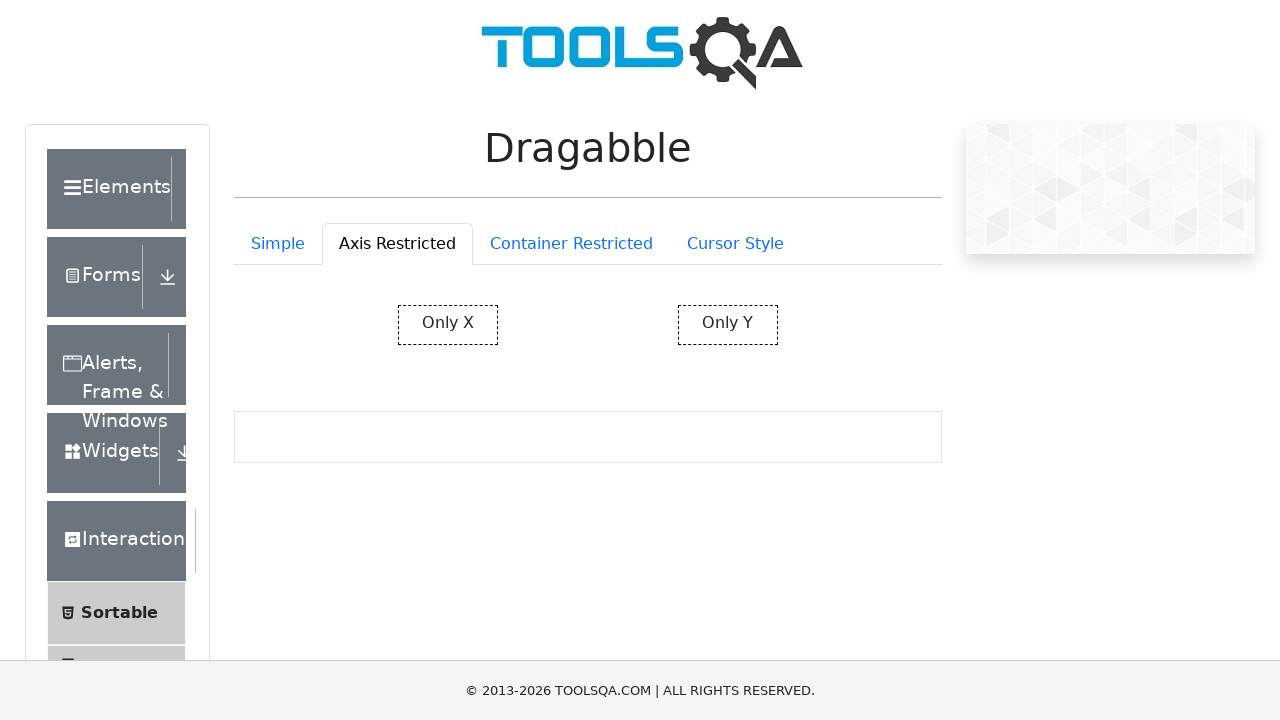

Clicked Container Restricted tab at (571, 244) on #draggableExample-tab-containerRestriction
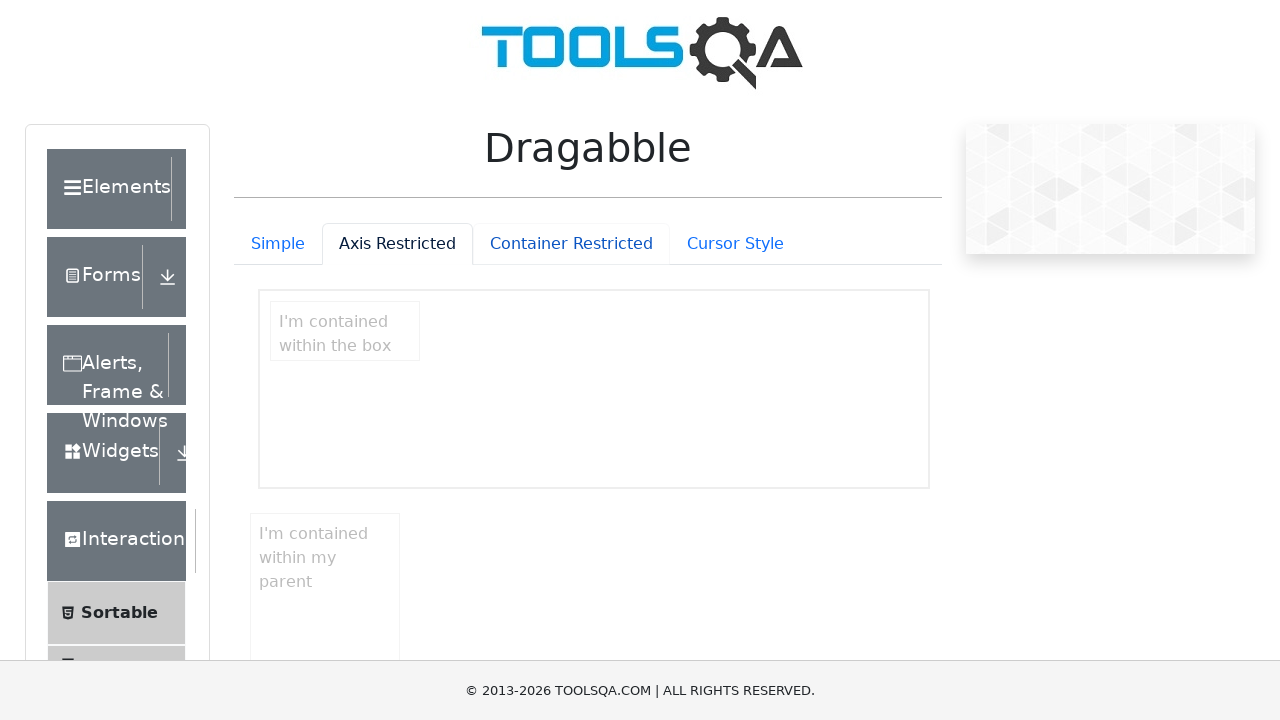

Container Restricted tab content loaded - draggable element visible
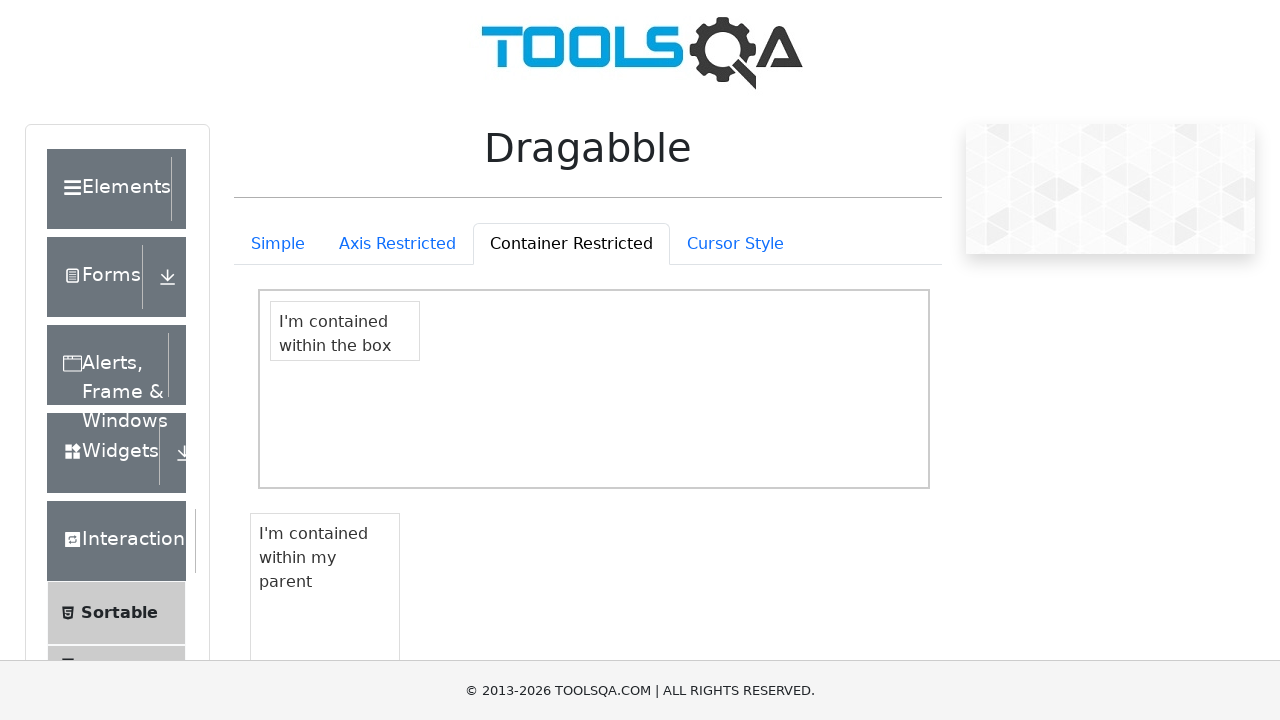

Clicked Cursor Style tab at (735, 244) on #draggableExample-tab-cursorStyle
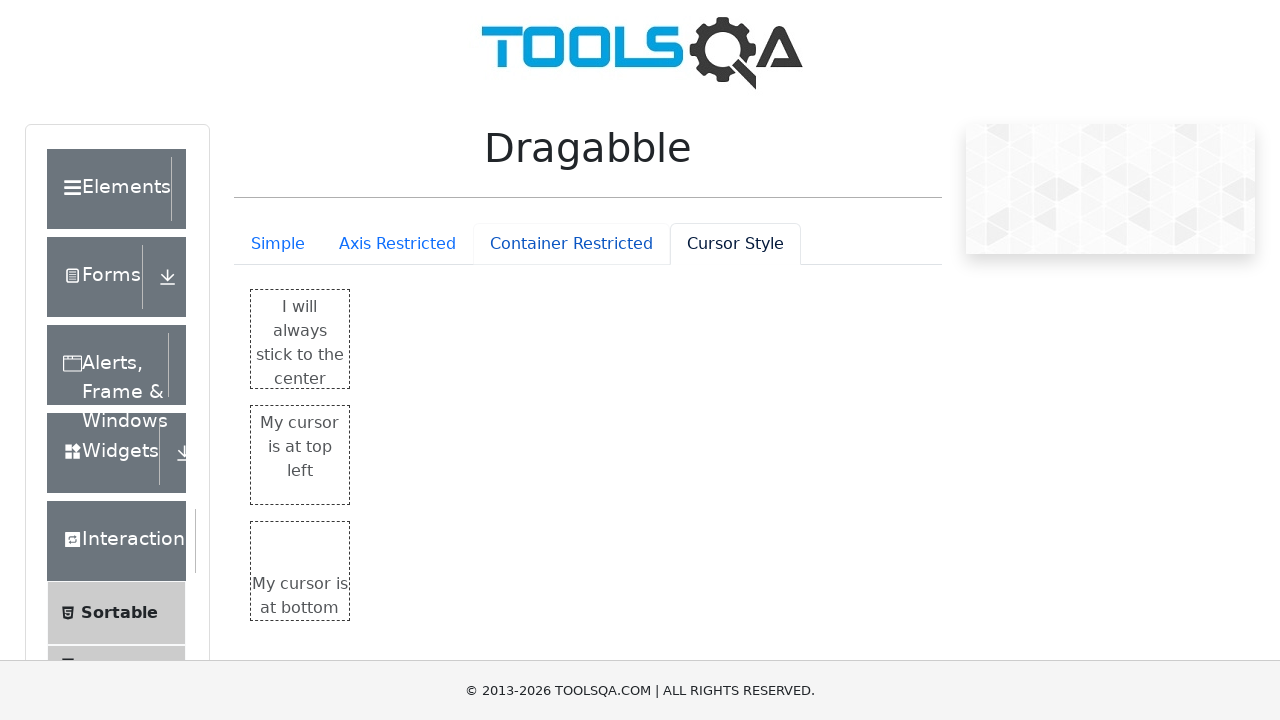

Cursor Style tab content loaded - cursorCenter element visible
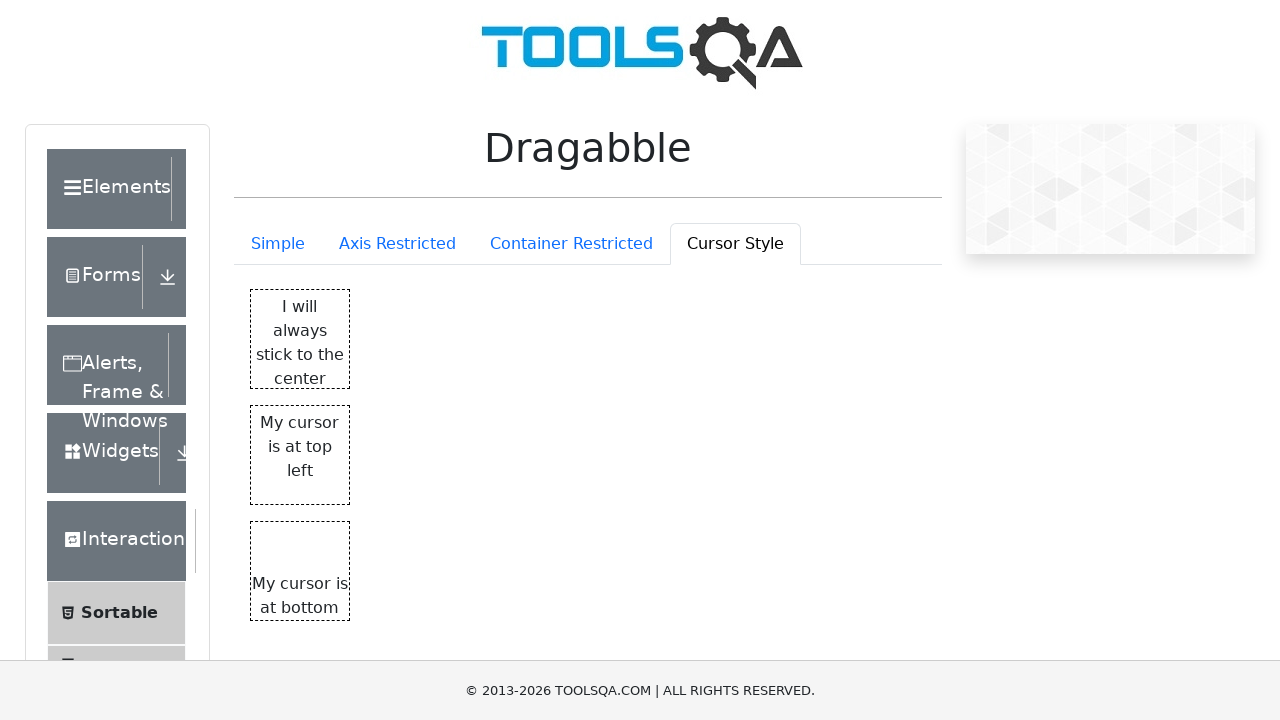

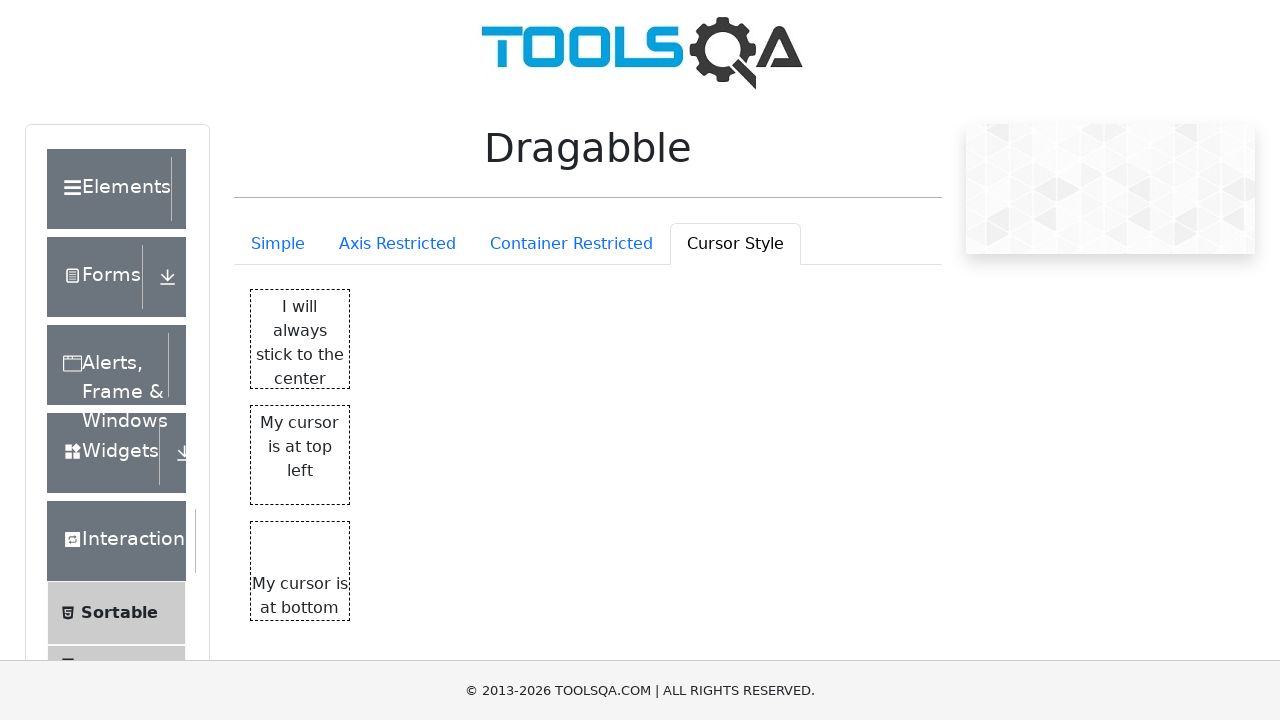